Tests the Add/Remove Elements functionality by clicking the "Add Element" button twice to create two delete buttons, then clicking one delete button and verifying only one remains.

Starting URL: https://the-internet.herokuapp.com/add_remove_elements/

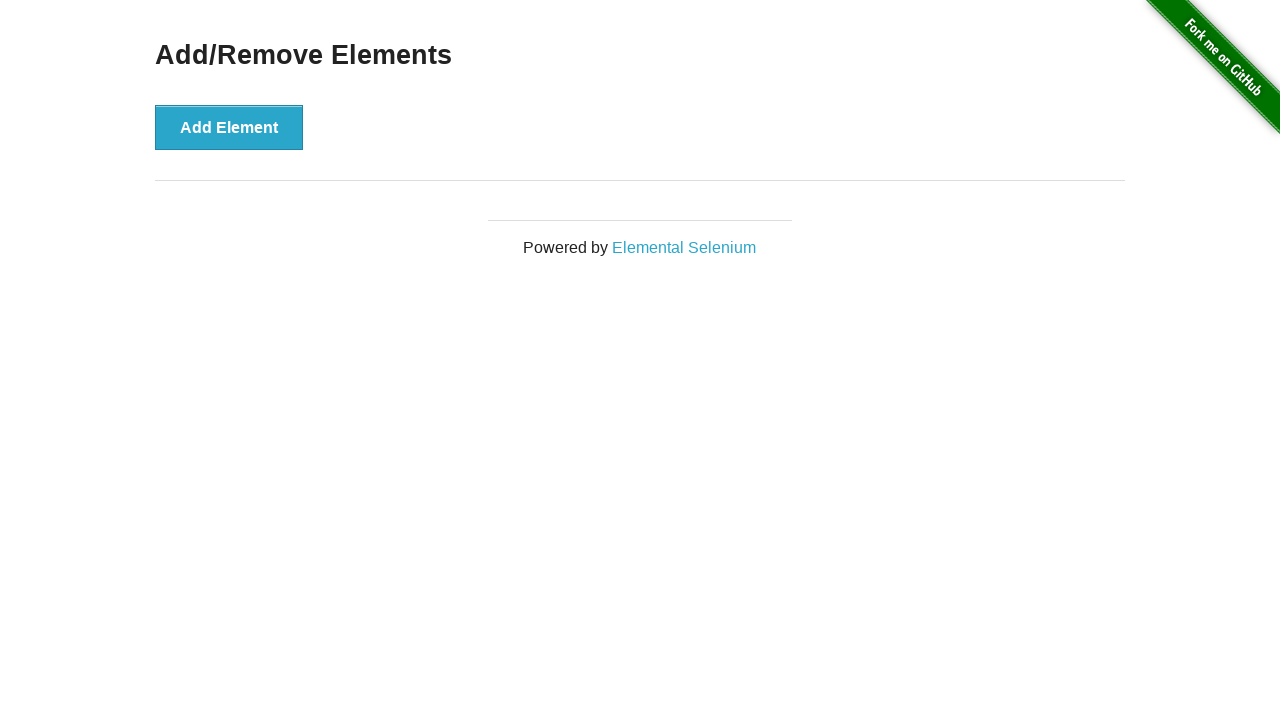

Verified page header displays 'Add/Remove Elements'
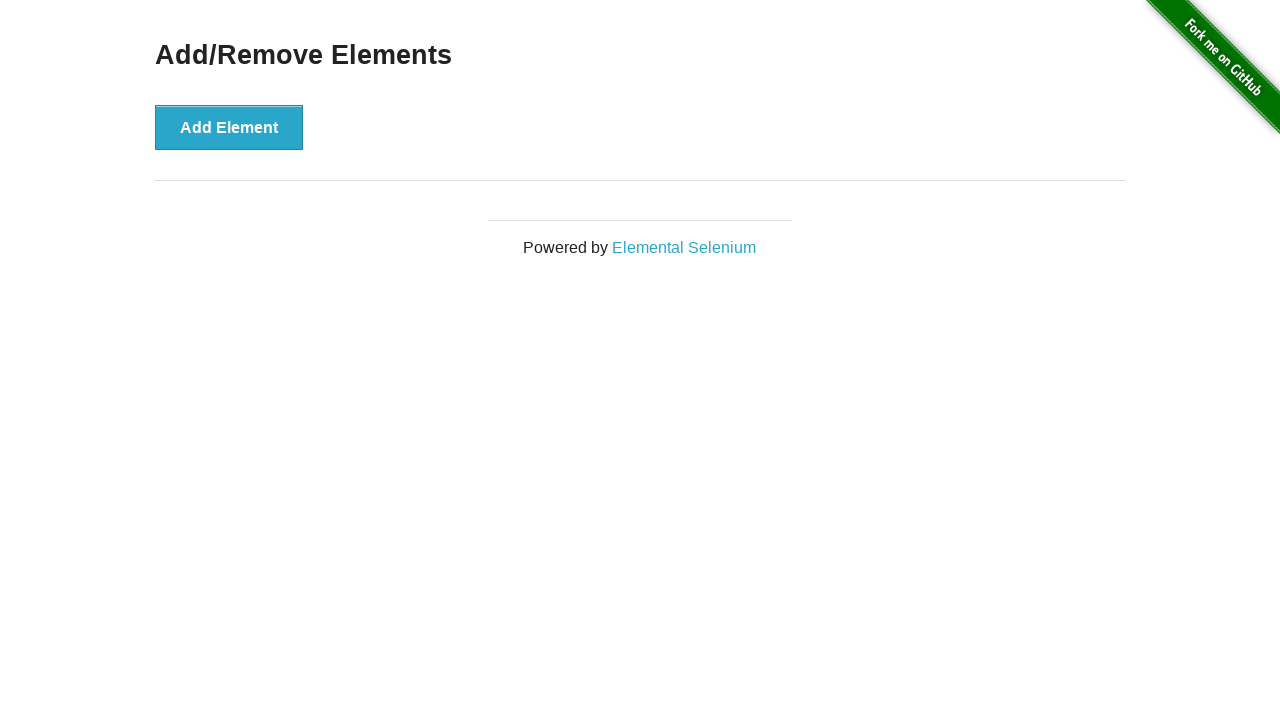

Clicked 'Add Element' button first time at (229, 127) on #content > div > button
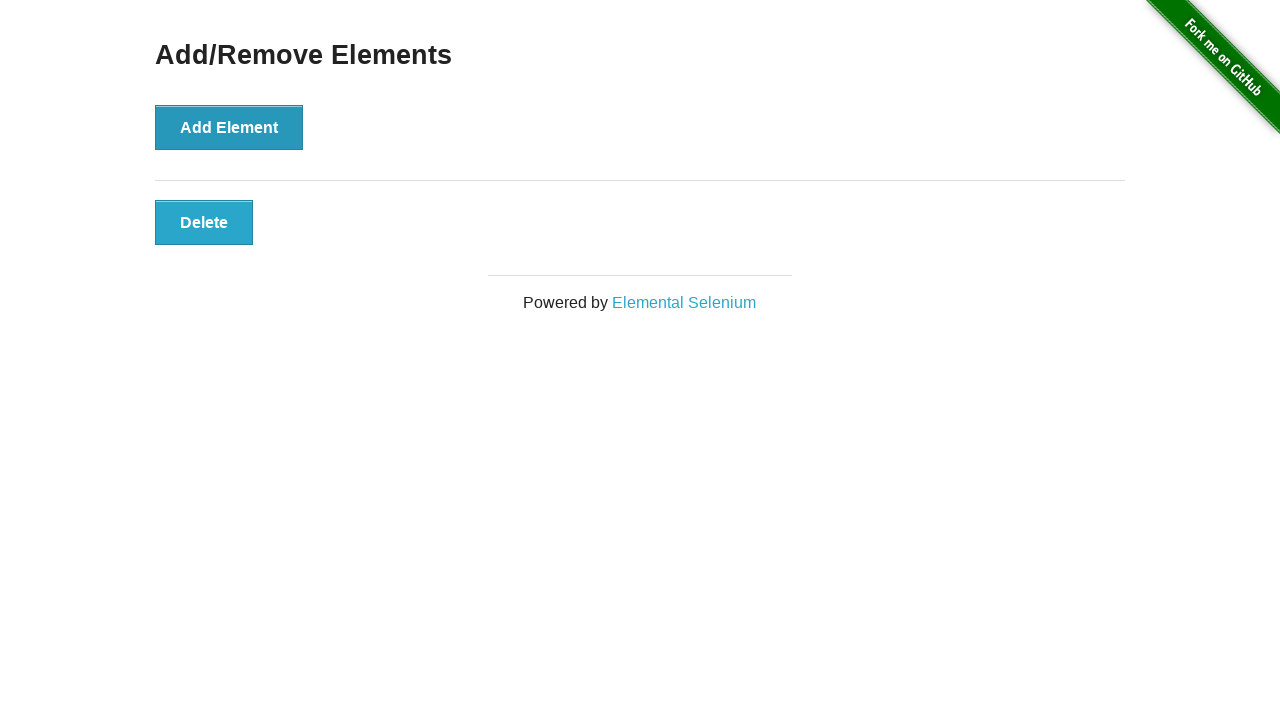

Clicked 'Add Element' button second time at (229, 127) on #content > div > button
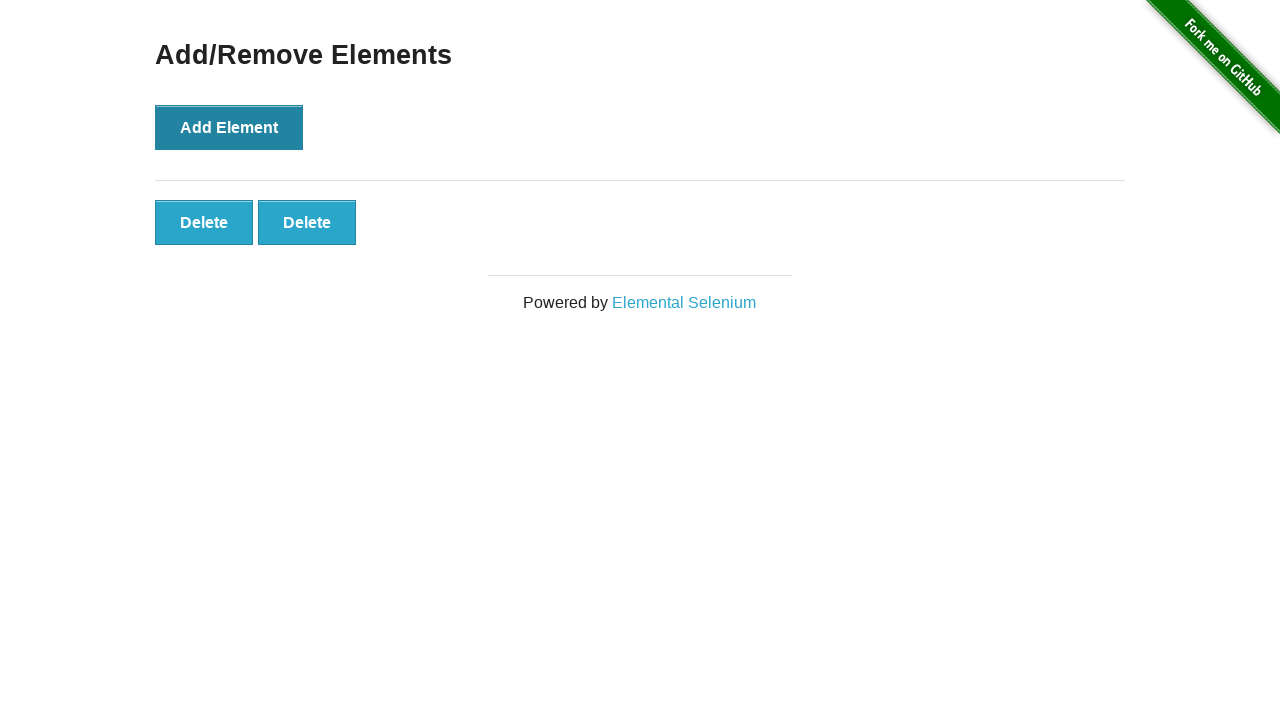

Clicked the first delete button to remove an element at (204, 222) on #elements > button >> nth=0
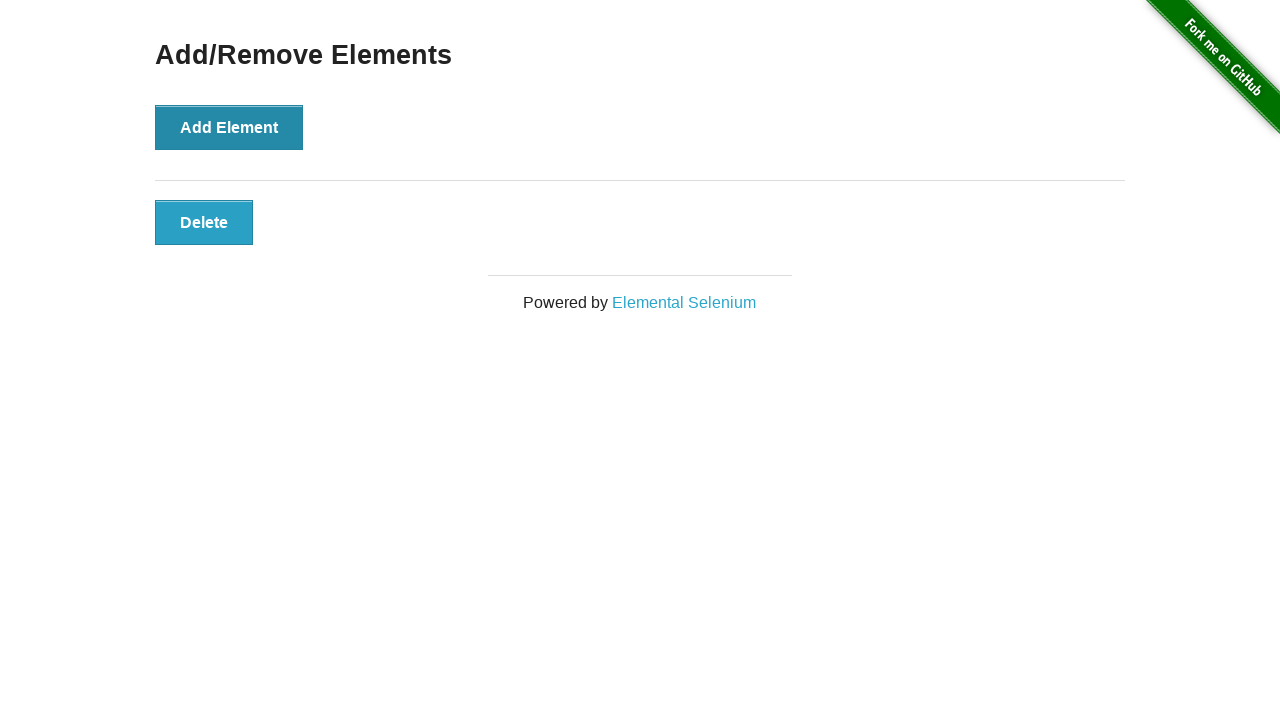

Verified only one delete button remains
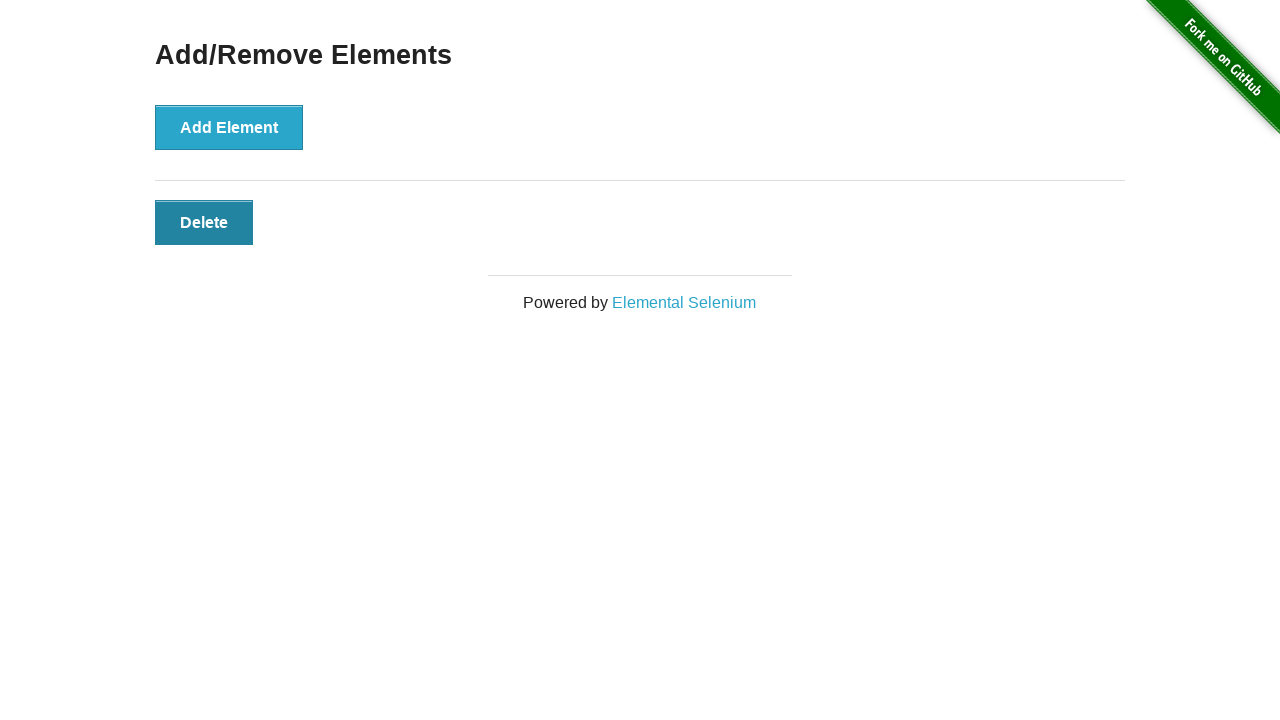

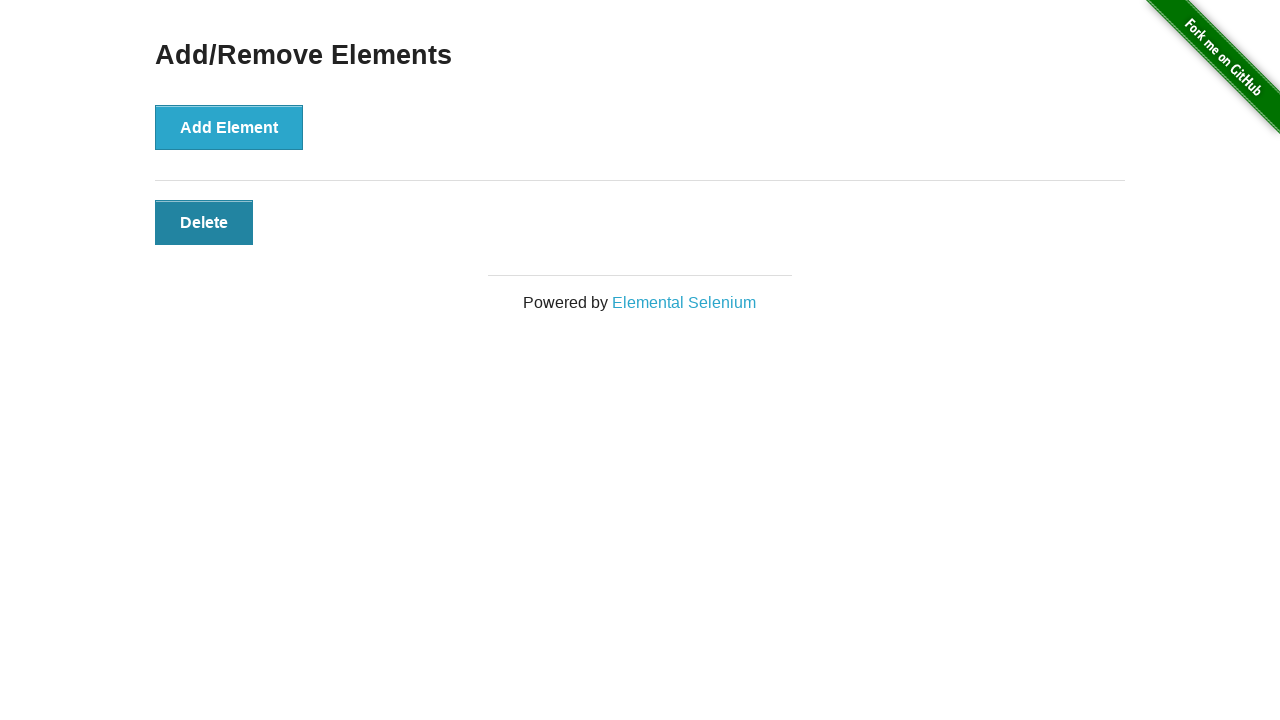